Tests filtering to display only active (non-completed) todo items

Starting URL: https://demo.playwright.dev/todomvc

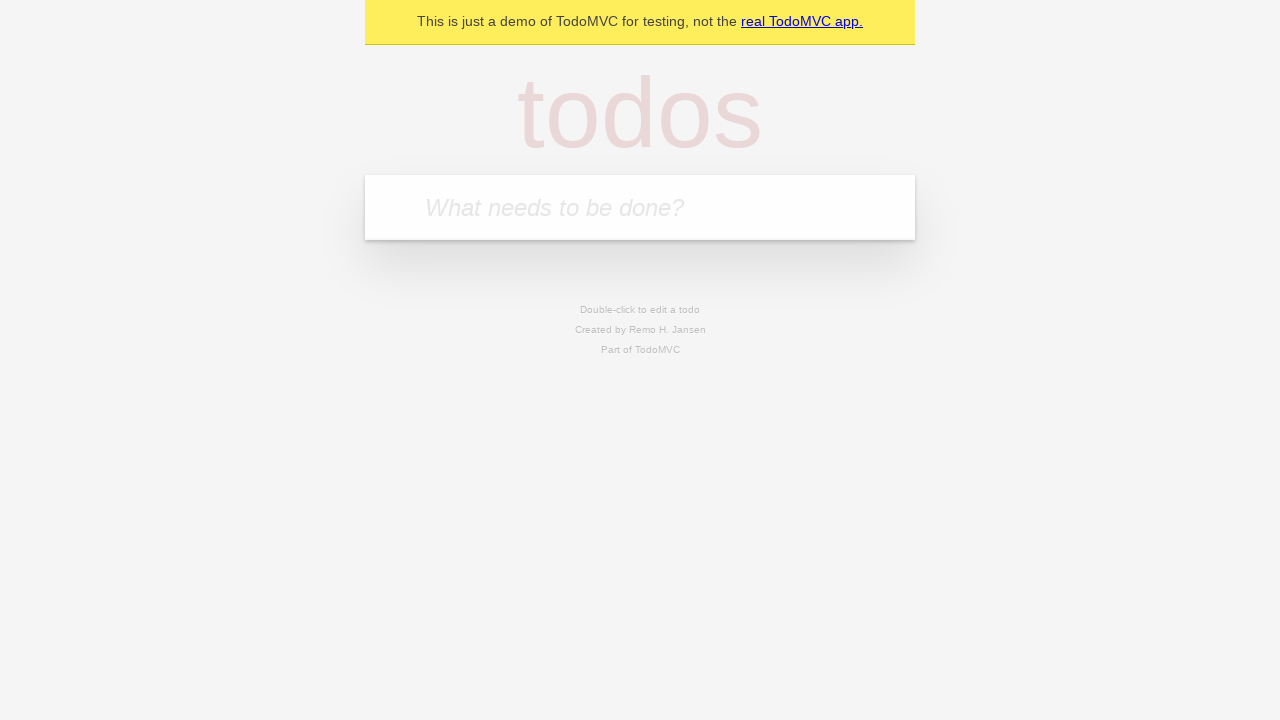

Filled todo input field with 'buy some cheese' on internal:attr=[placeholder="What needs to be done?"i]
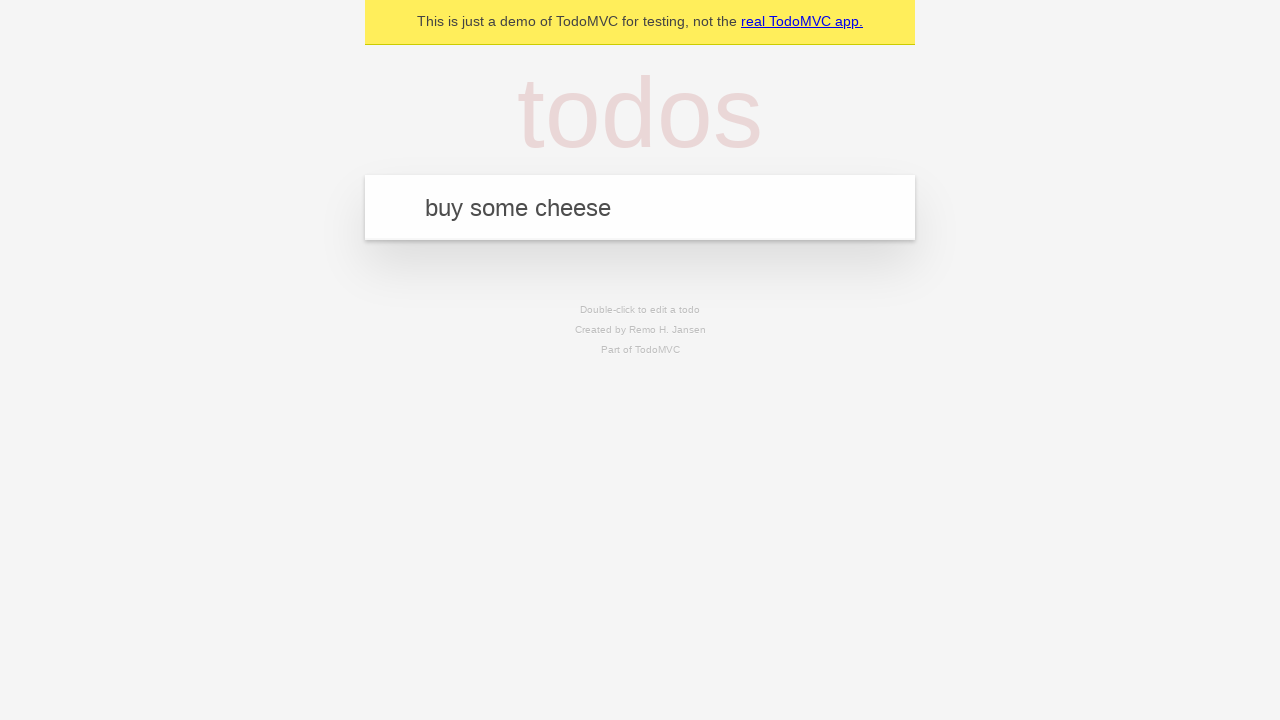

Pressed Enter to add first todo item on internal:attr=[placeholder="What needs to be done?"i]
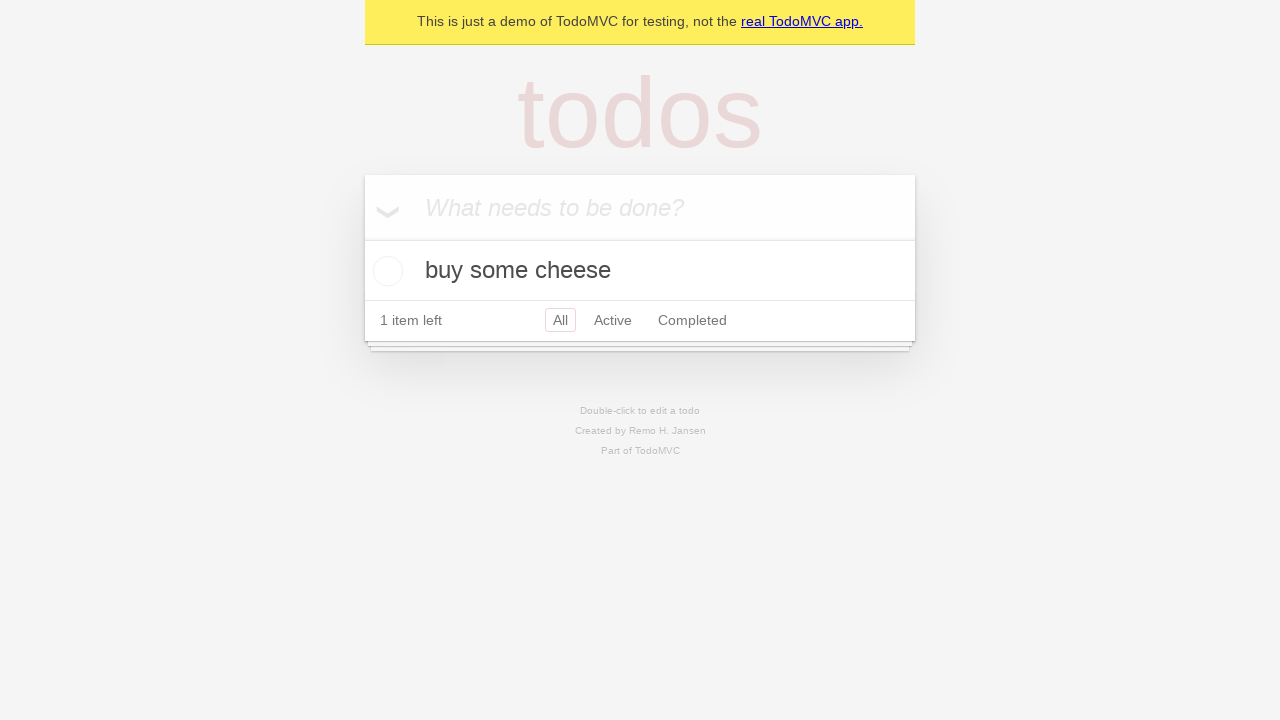

Filled todo input field with 'feed the cat' on internal:attr=[placeholder="What needs to be done?"i]
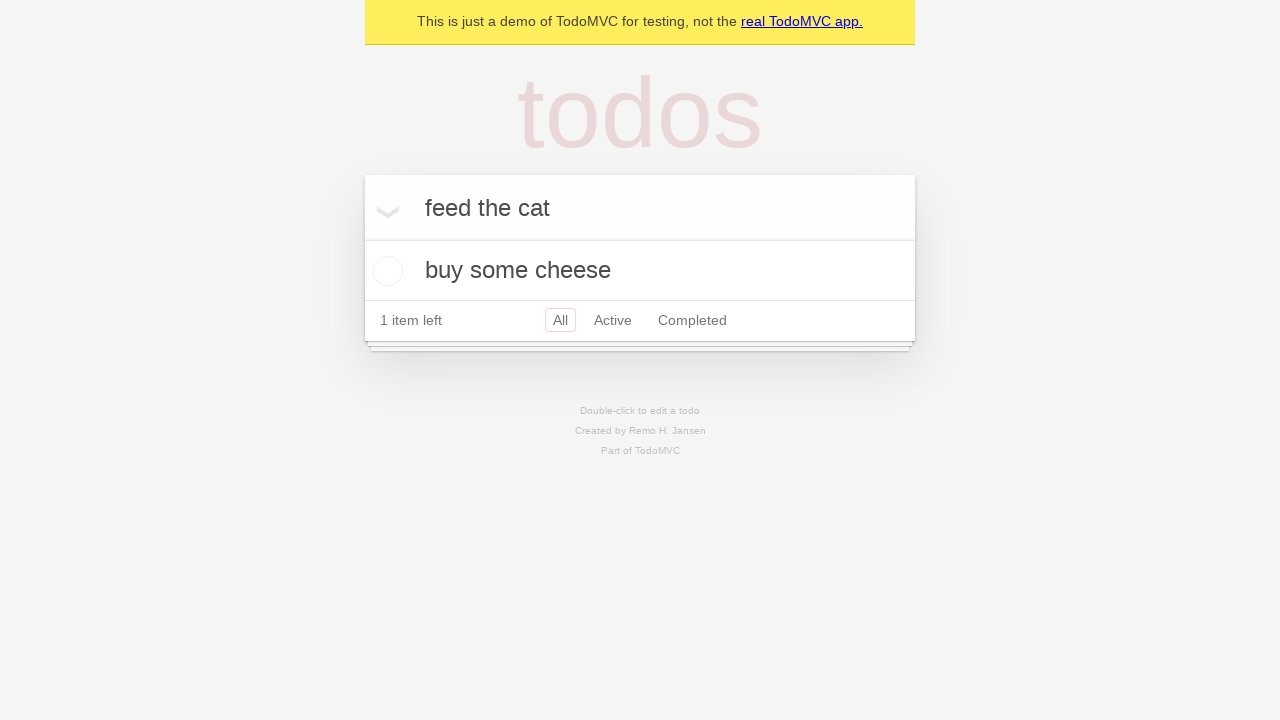

Pressed Enter to add second todo item on internal:attr=[placeholder="What needs to be done?"i]
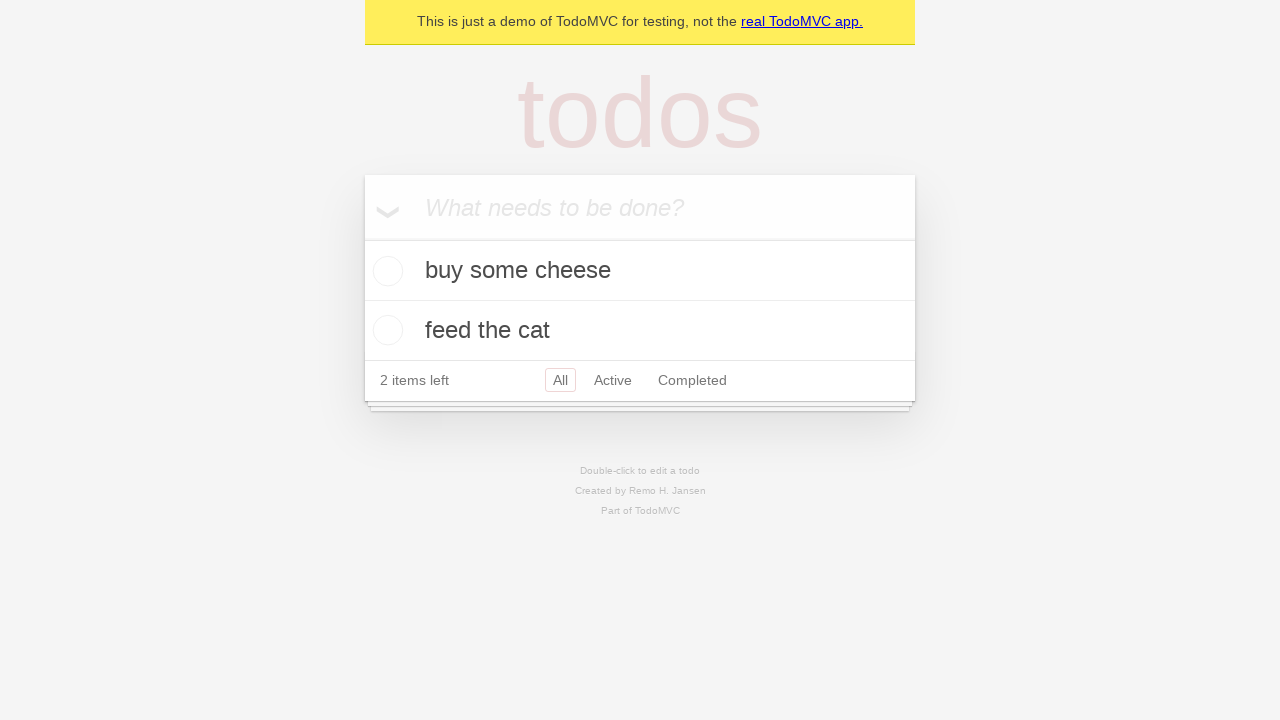

Filled todo input field with 'book a doctors appointment' on internal:attr=[placeholder="What needs to be done?"i]
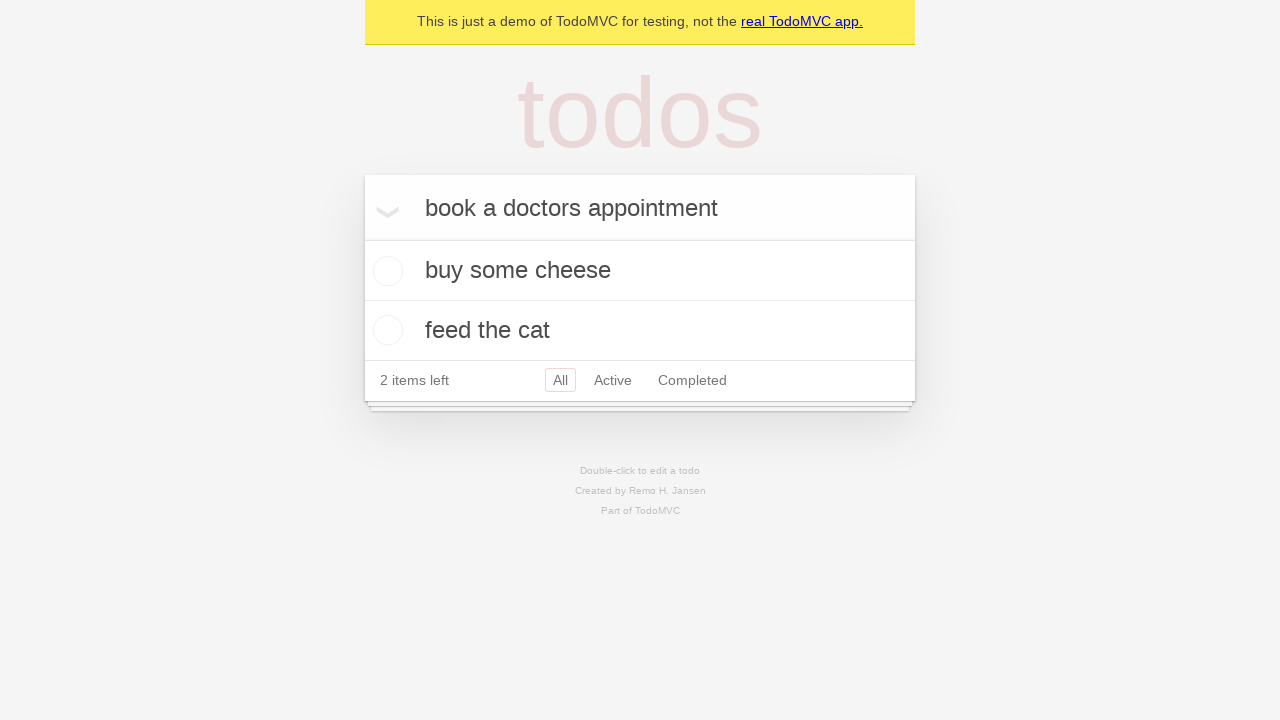

Pressed Enter to add third todo item on internal:attr=[placeholder="What needs to be done?"i]
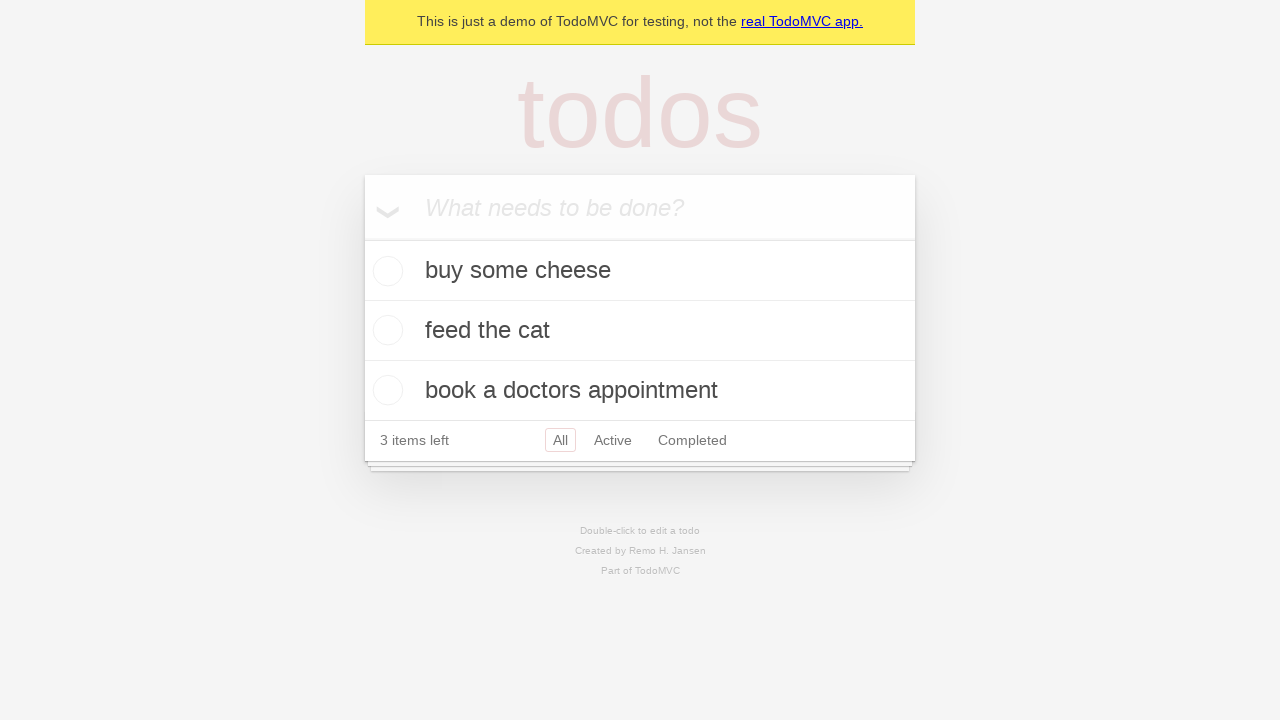

Checked the second todo item to mark it as completed at (385, 330) on internal:testid=[data-testid="todo-item"s] >> nth=1 >> internal:role=checkbox
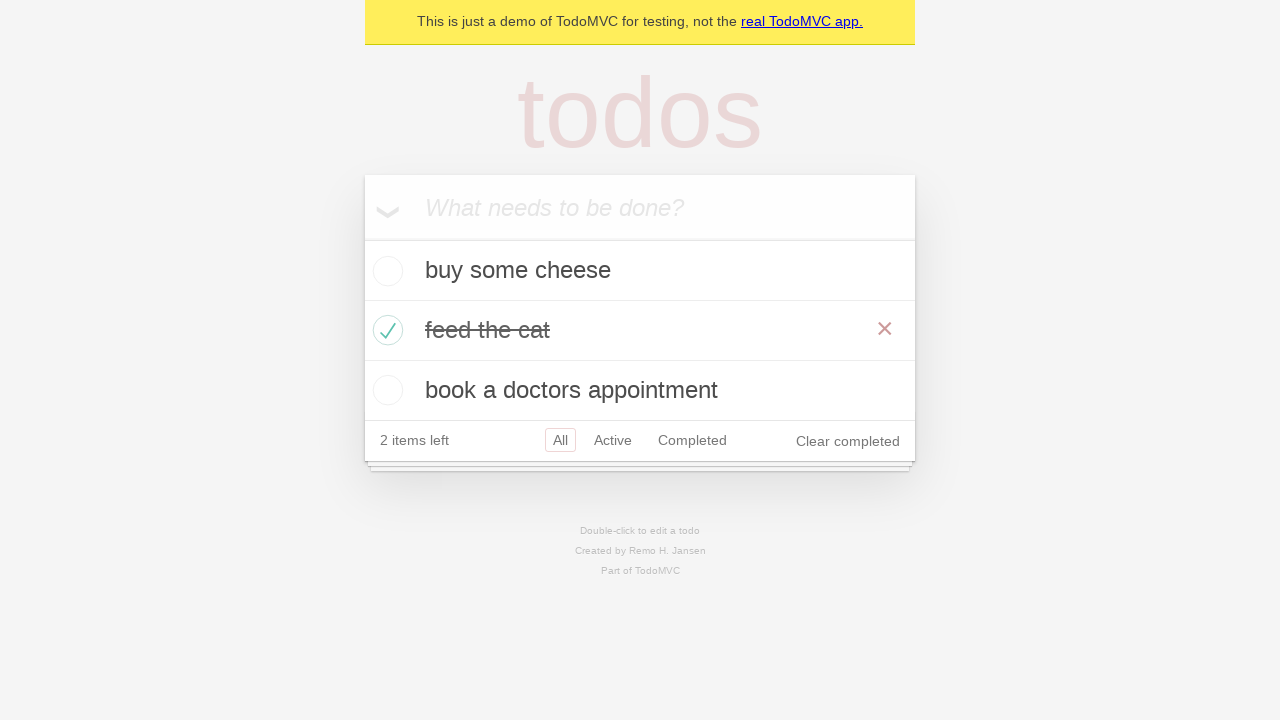

Clicked the Active filter to display only active (non-completed) todo items at (613, 440) on internal:role=link[name="Active"i]
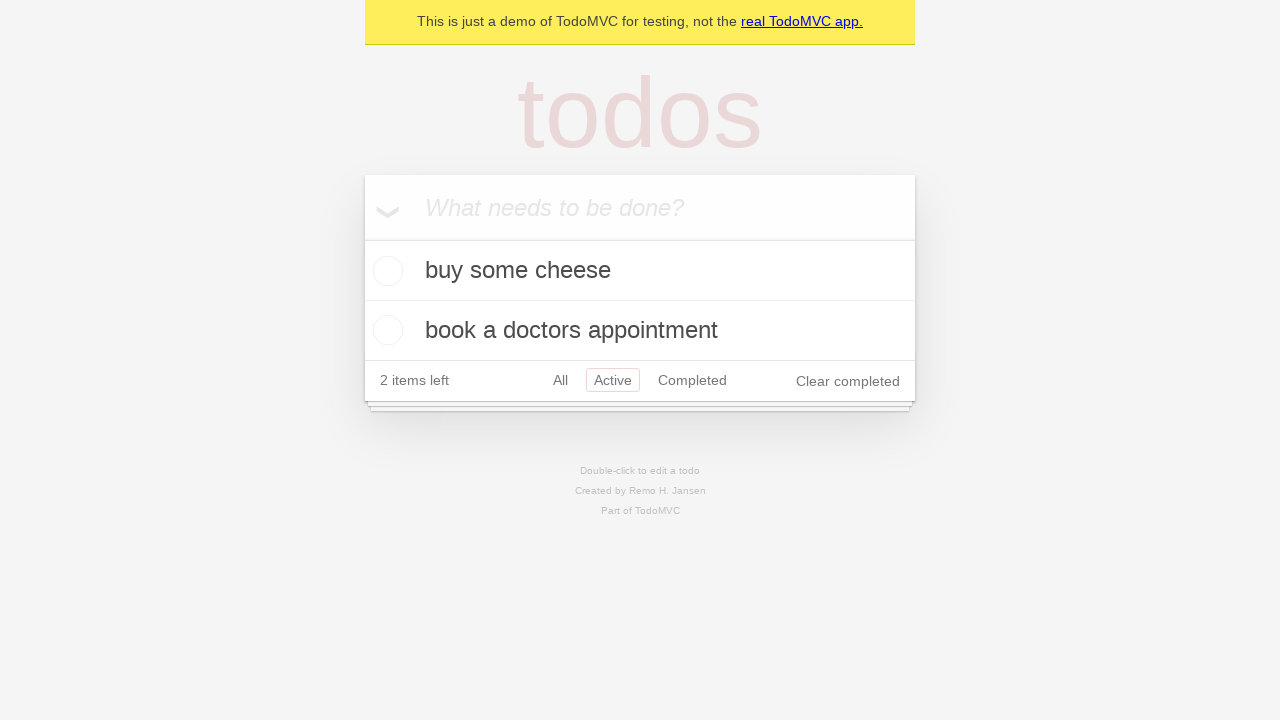

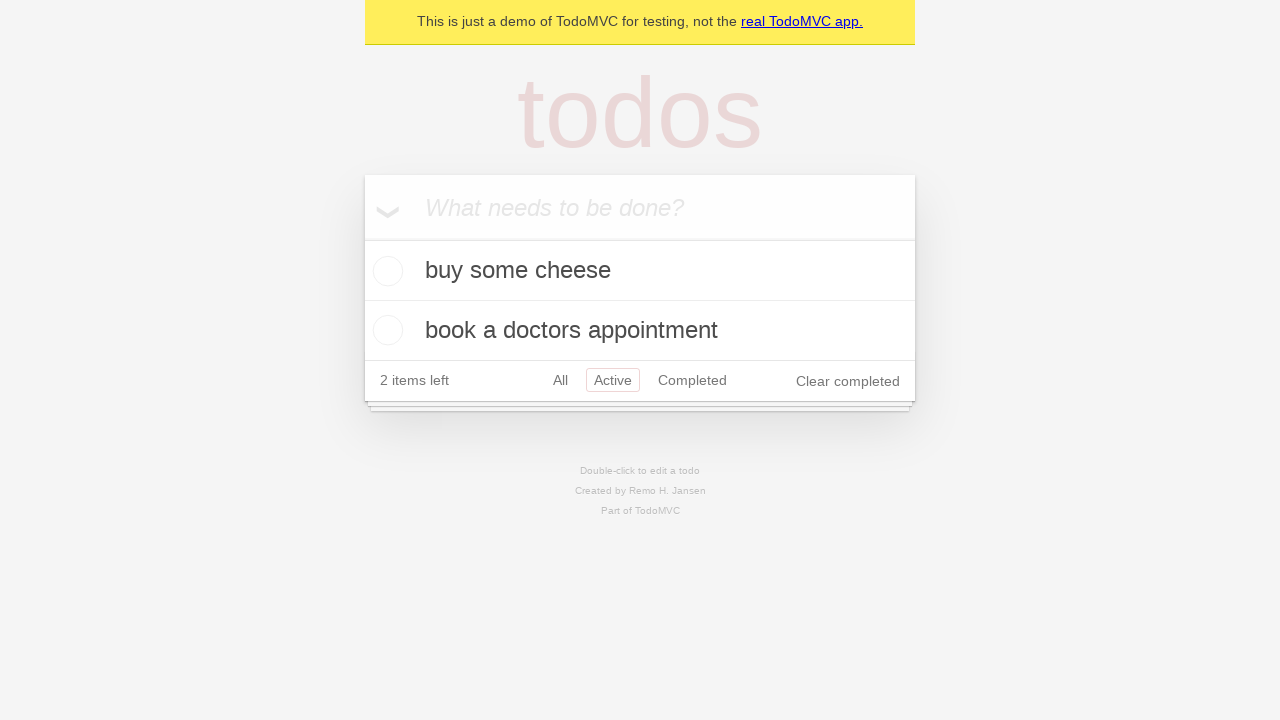